Tests finding and clicking a link by calculated text, then fills out a multi-field form with personal information (name, last name, city, country) and submits it.

Starting URL: https://suninjuly.github.io/find_link_text

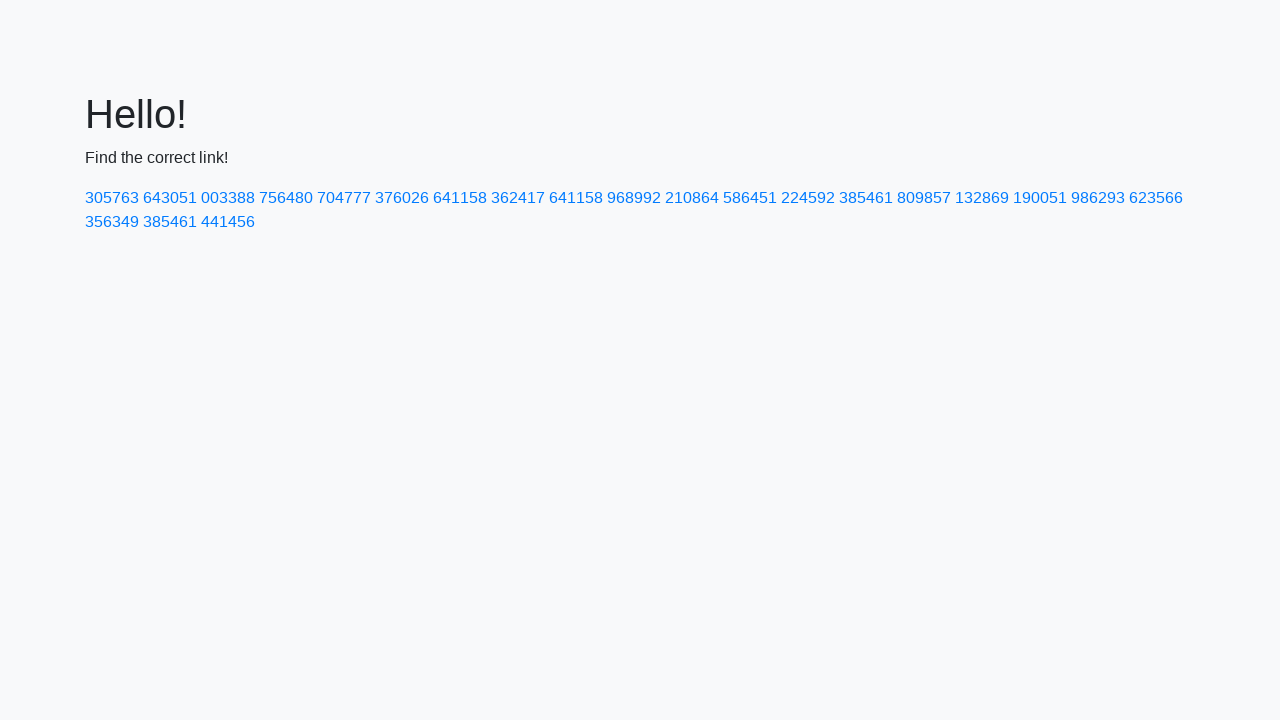

Clicked link with calculated text: 224592 at (808, 198) on text=224592
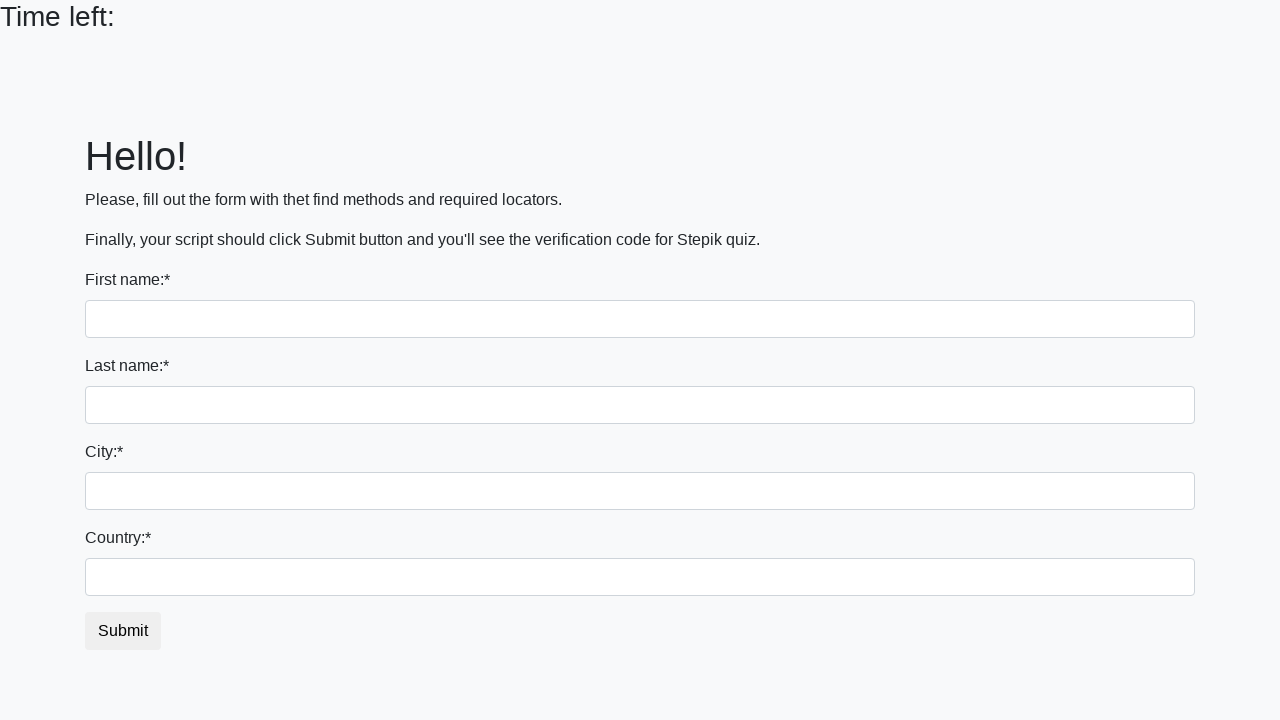

Waited for page to load (domcontentloaded)
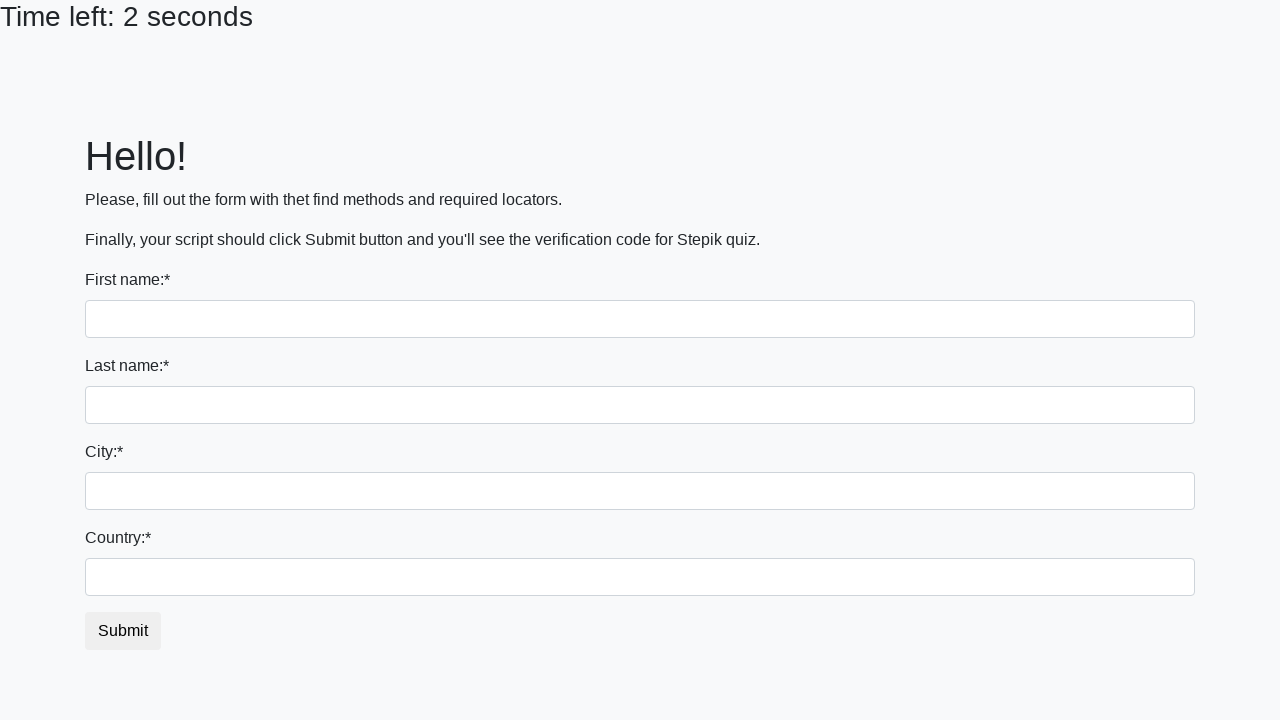

Filled first name field with 'Ivan' on input
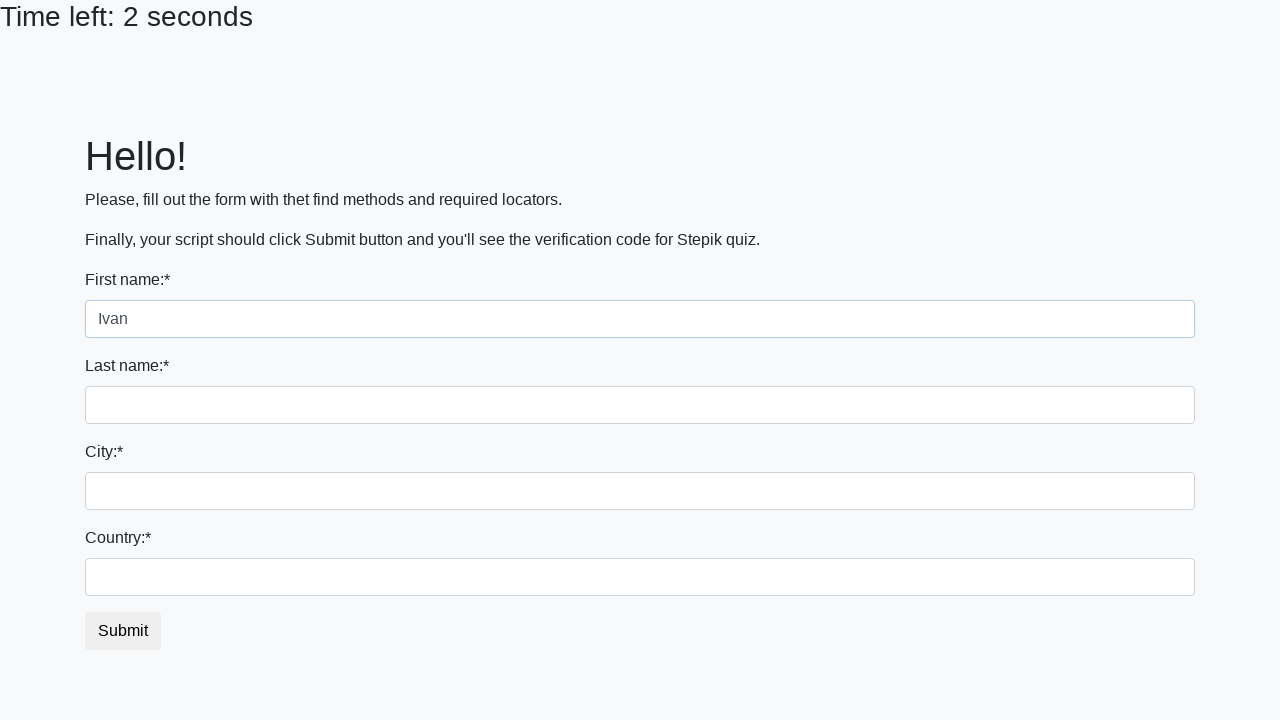

Filled last name field with 'Petrov' on input[name='last_name']
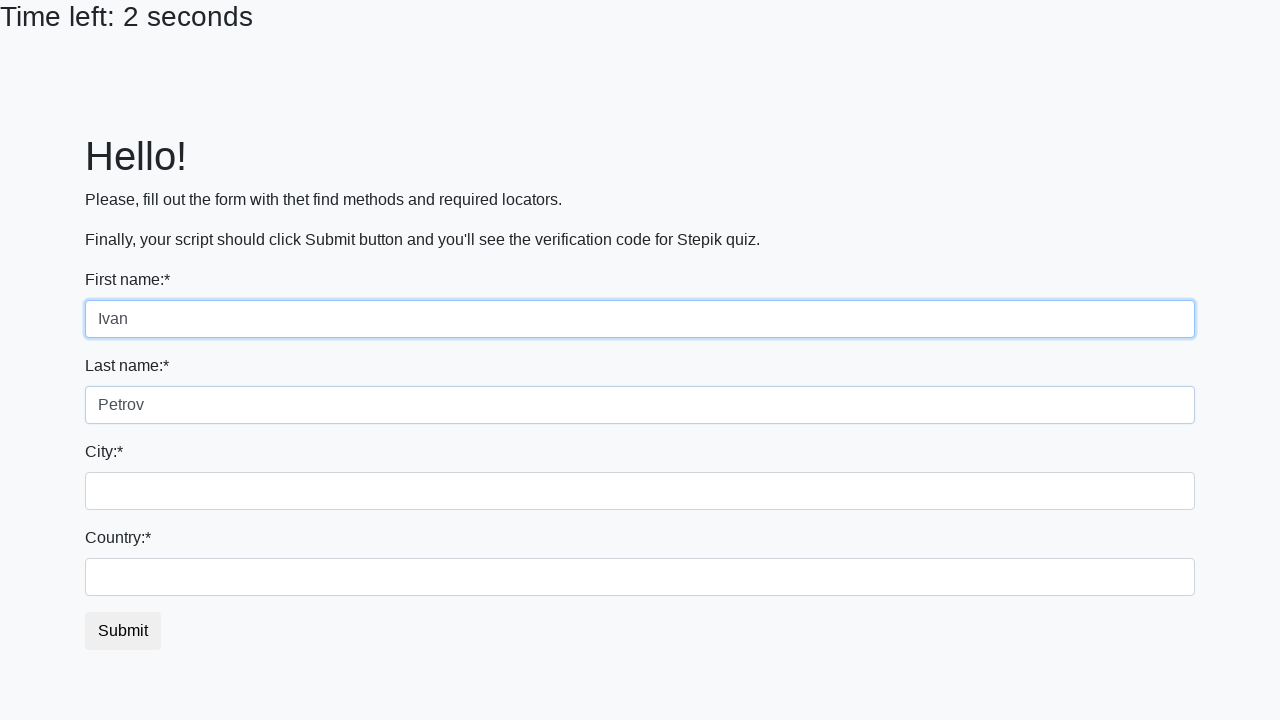

Filled city field with 'Smolensk' on .form-control.city
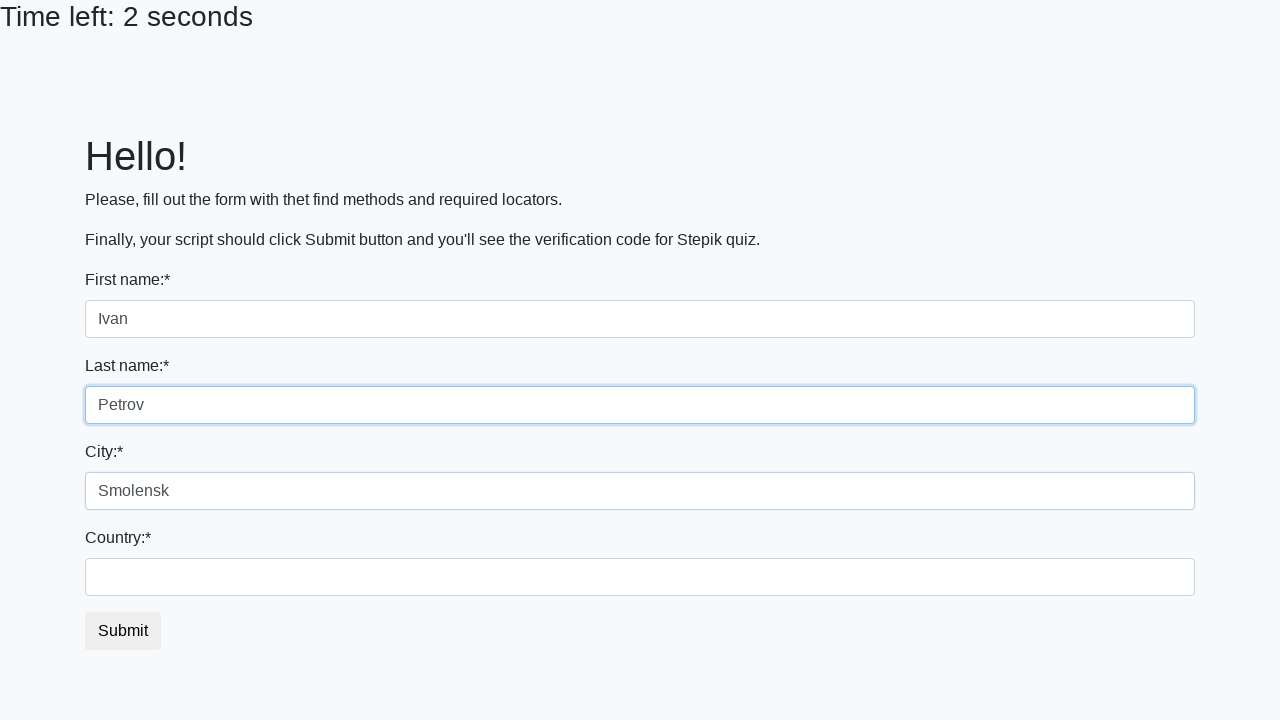

Filled country field with 'Russia' on #country
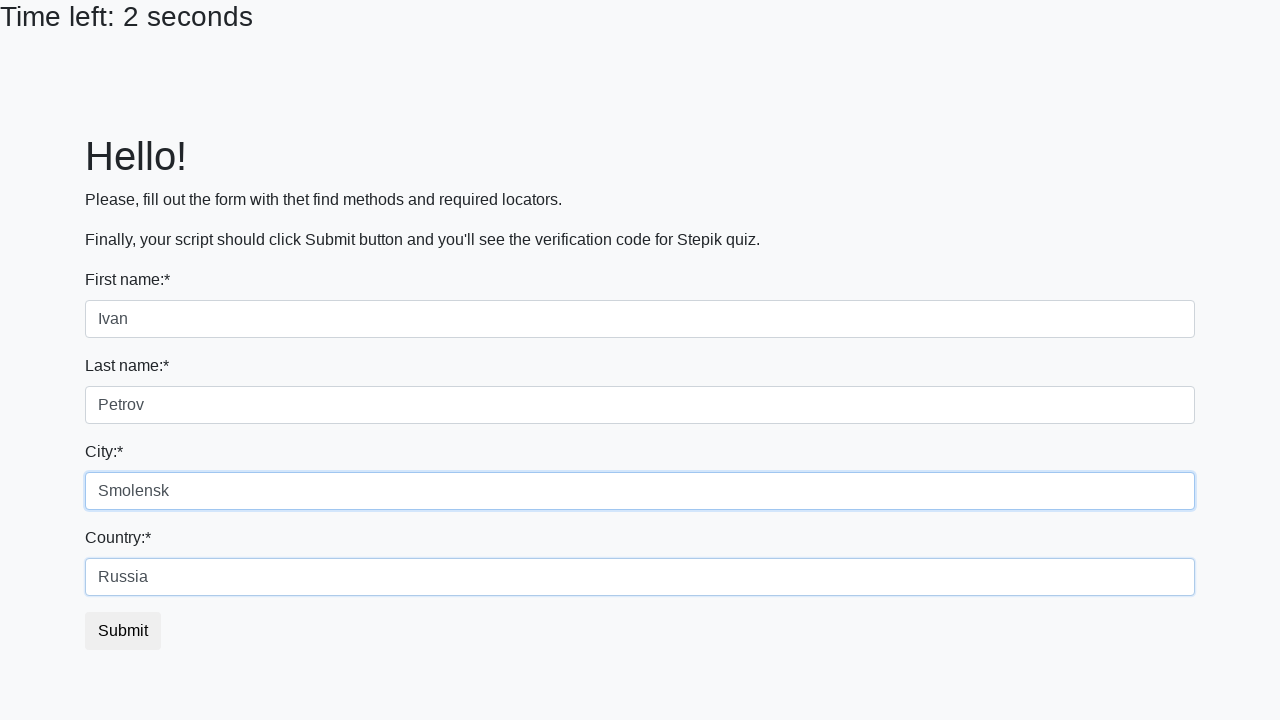

Clicked form submit button at (123, 631) on button.btn
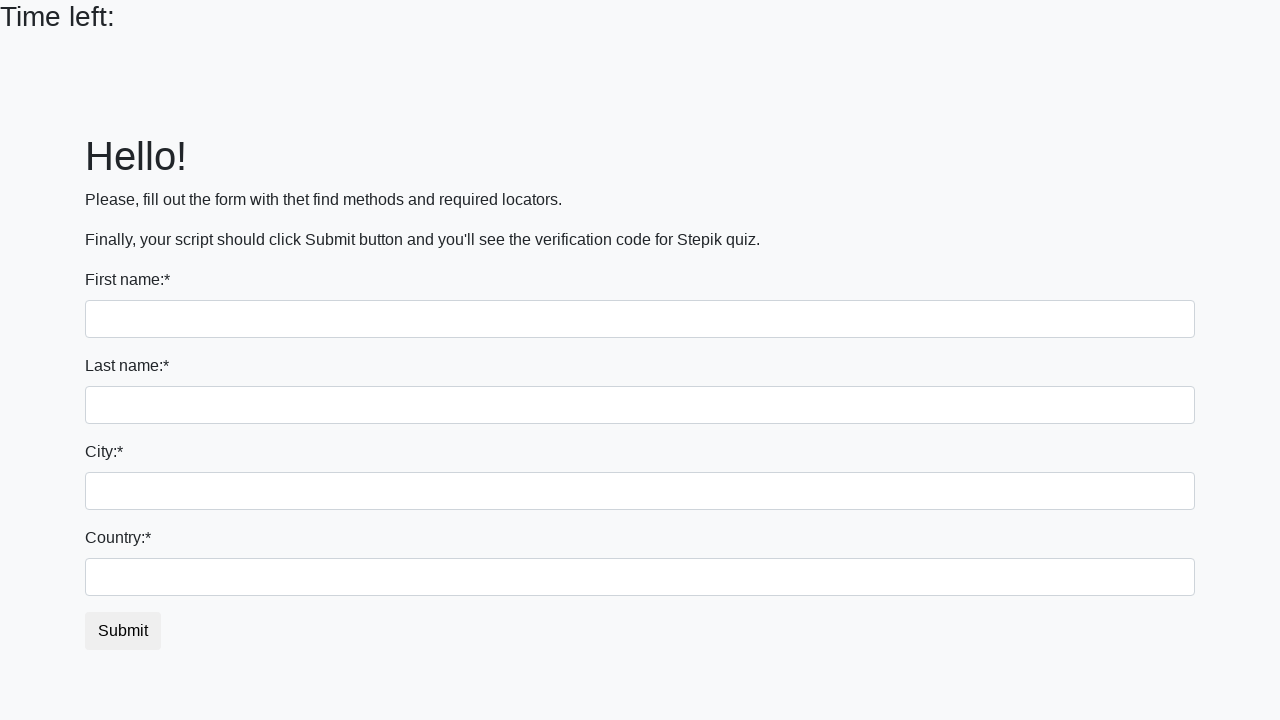

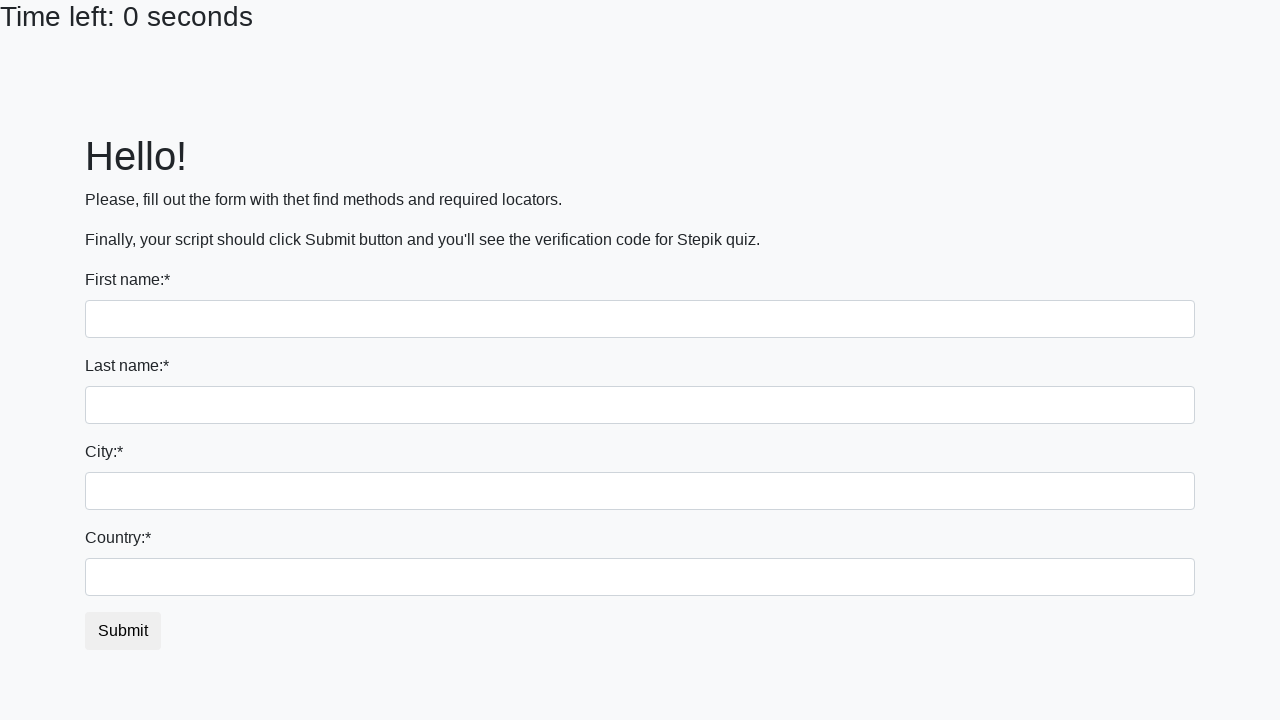